Tests a web form by filling text box, password field, and textarea, then submitting and verifying the success message.

Starting URL: https://www.selenium.dev/selenium/web/web-form.html

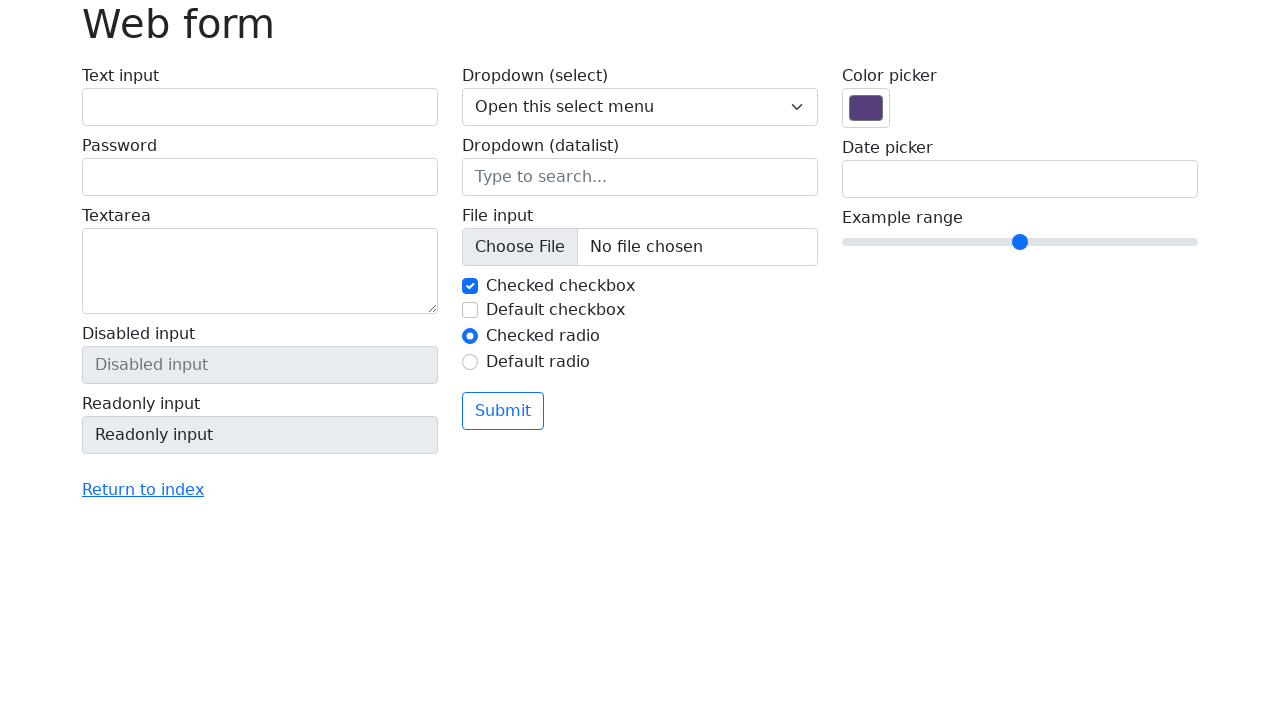

Filled text box with 'Selenium' on input[name='my-text']
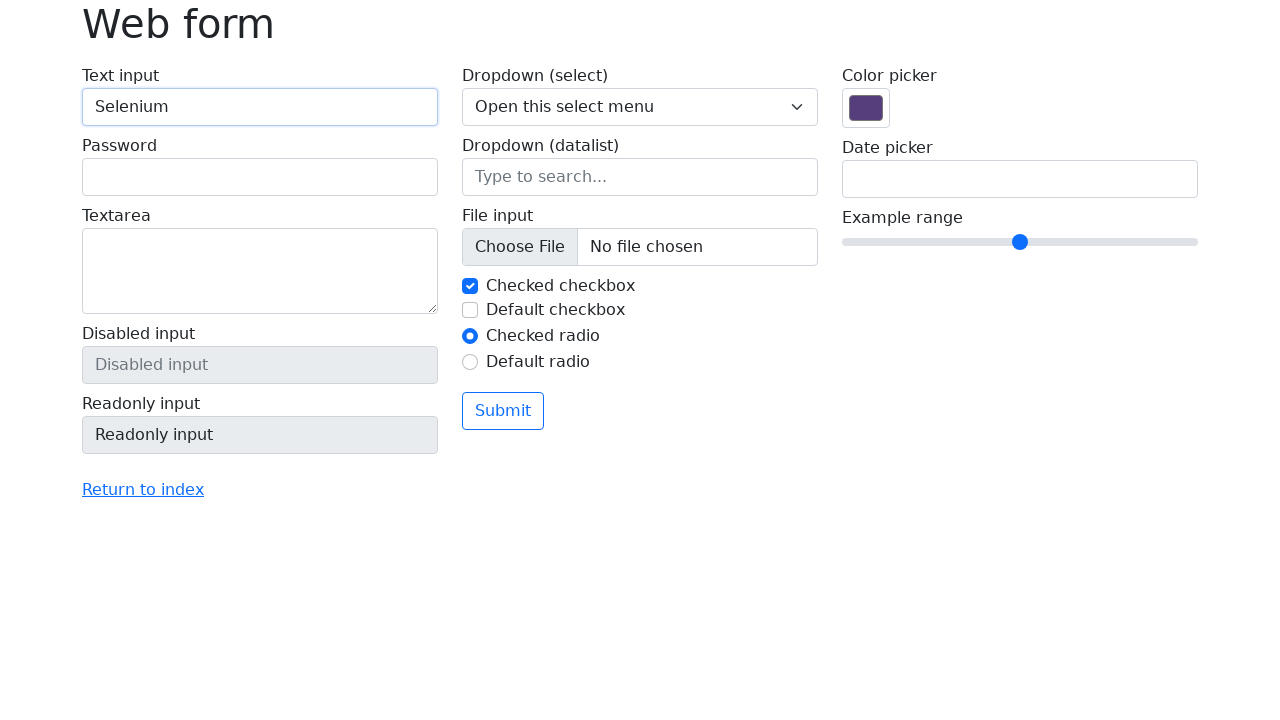

Filled password field with 'WebSel1' on input[name='my-password']
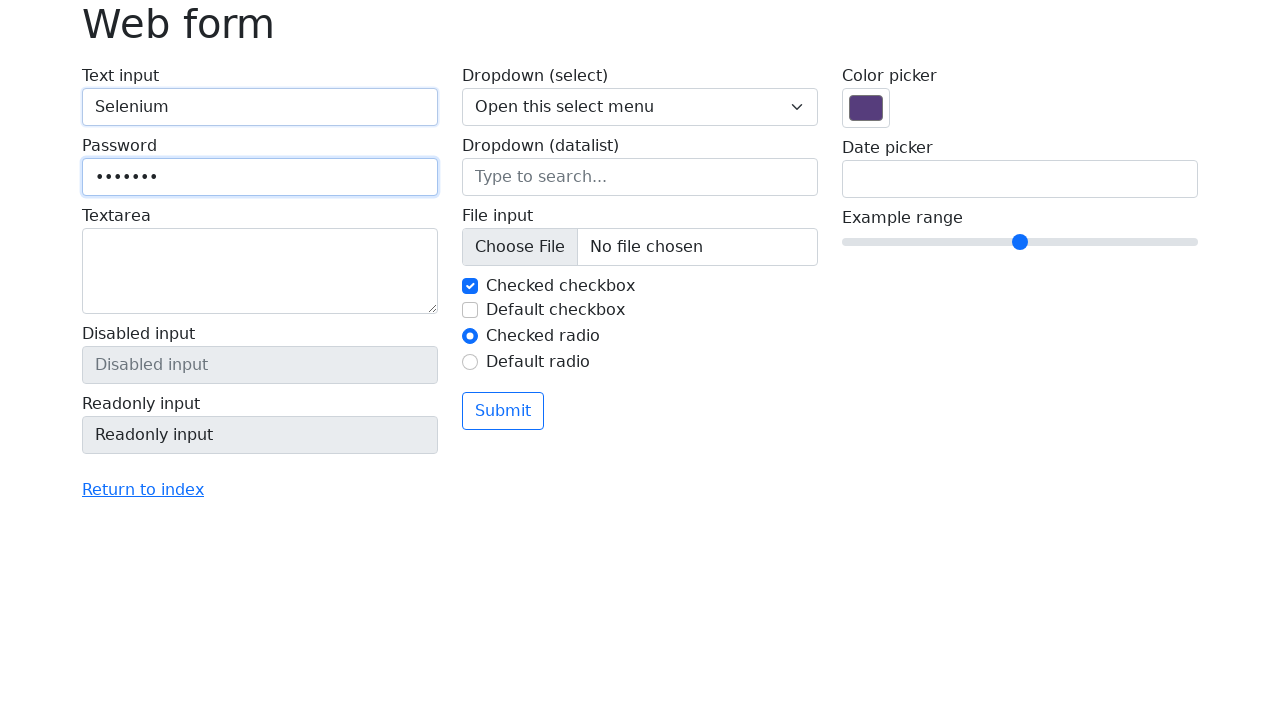

Filled textarea with 'I am working with Selenium' on textarea
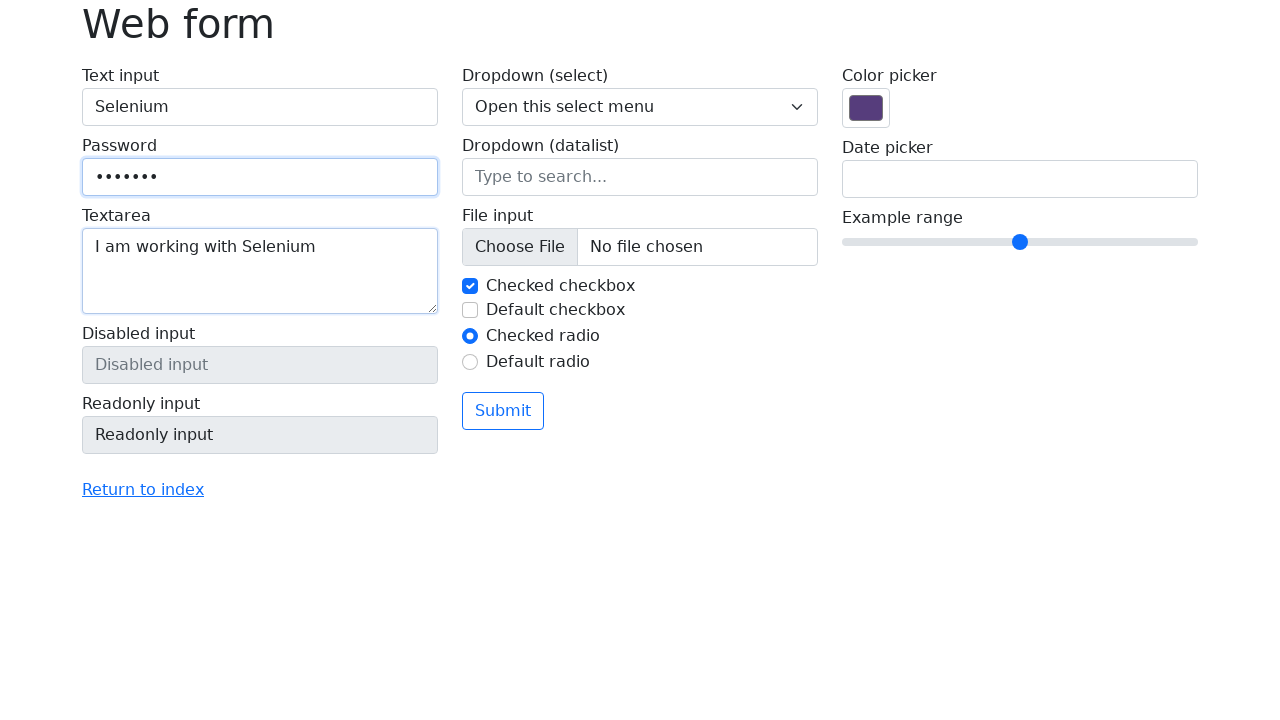

Clicked submit button at (503, 411) on button
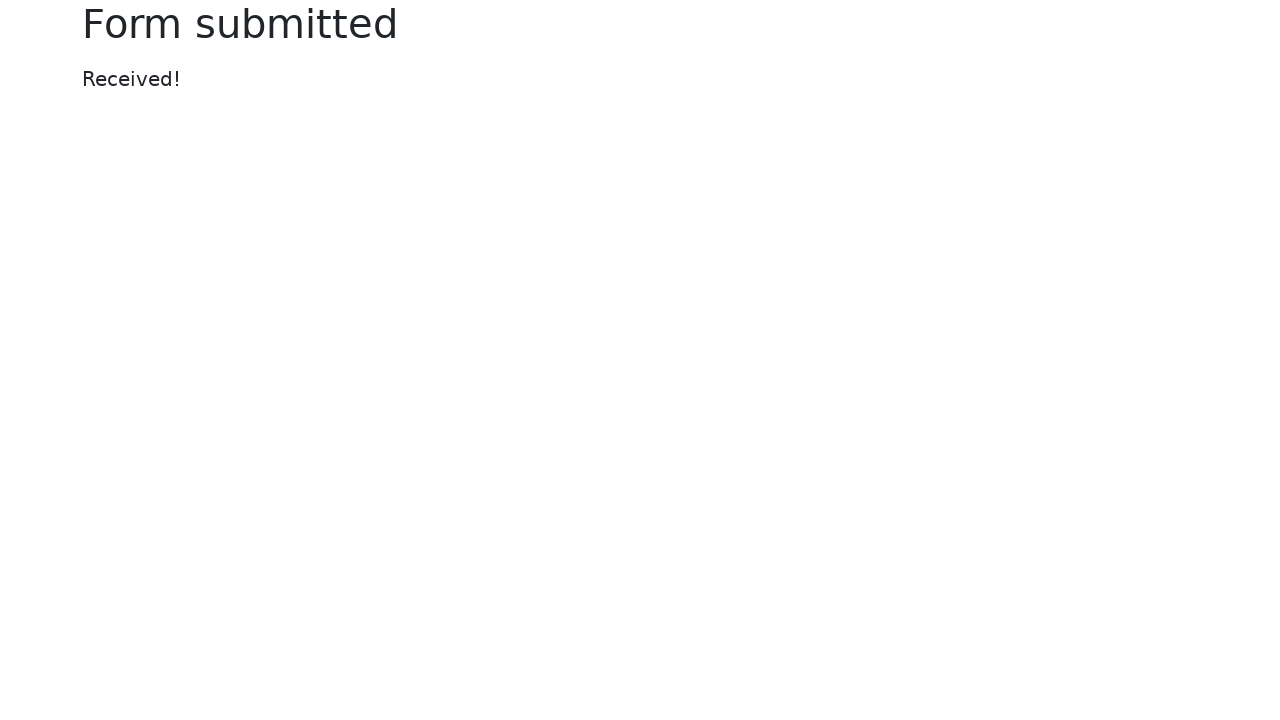

Success message appeared and form submission verified
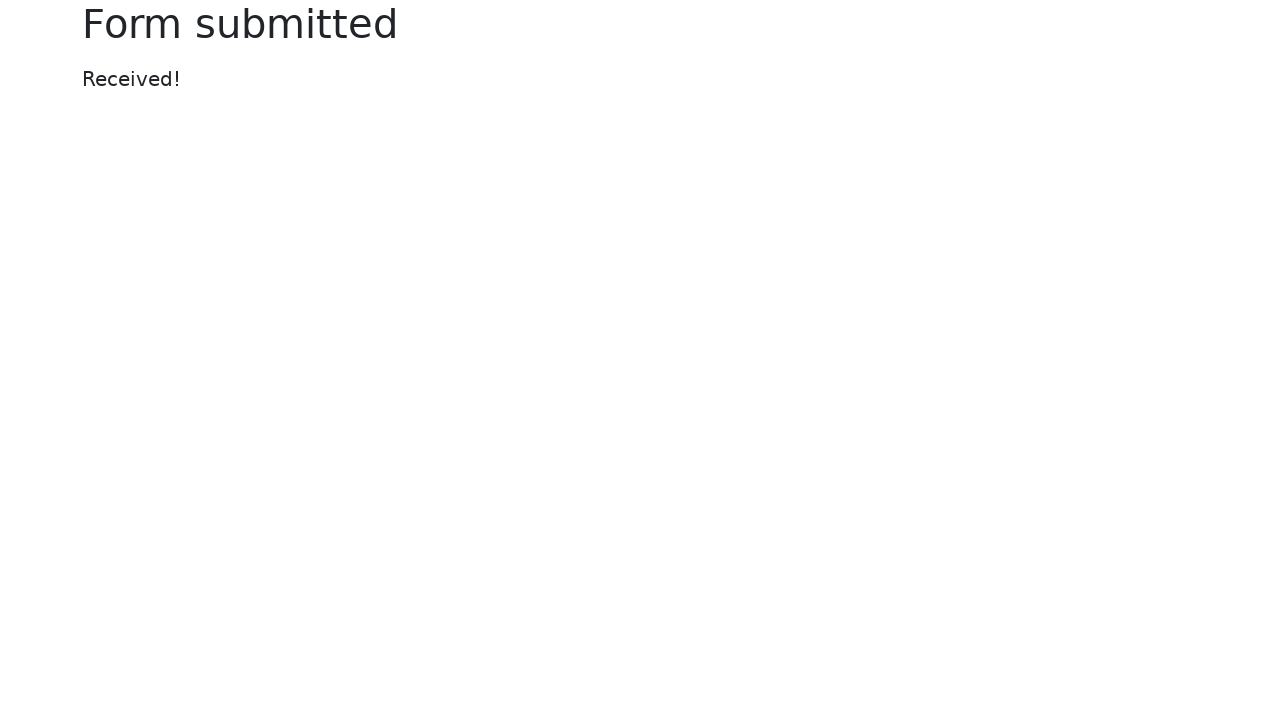

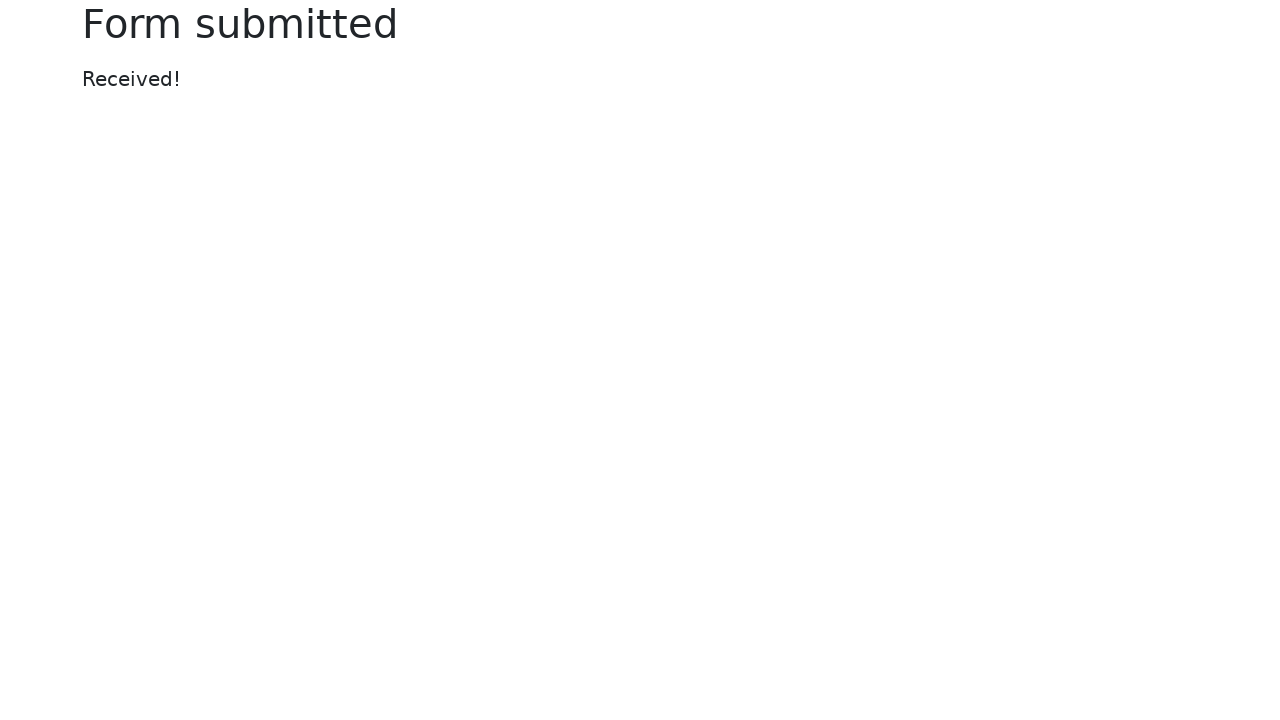